Tests checkbox functionality by clicking a checkbox and verifying its selection state

Starting URL: https://rahulshettyacademy.com/AutomationPractice/

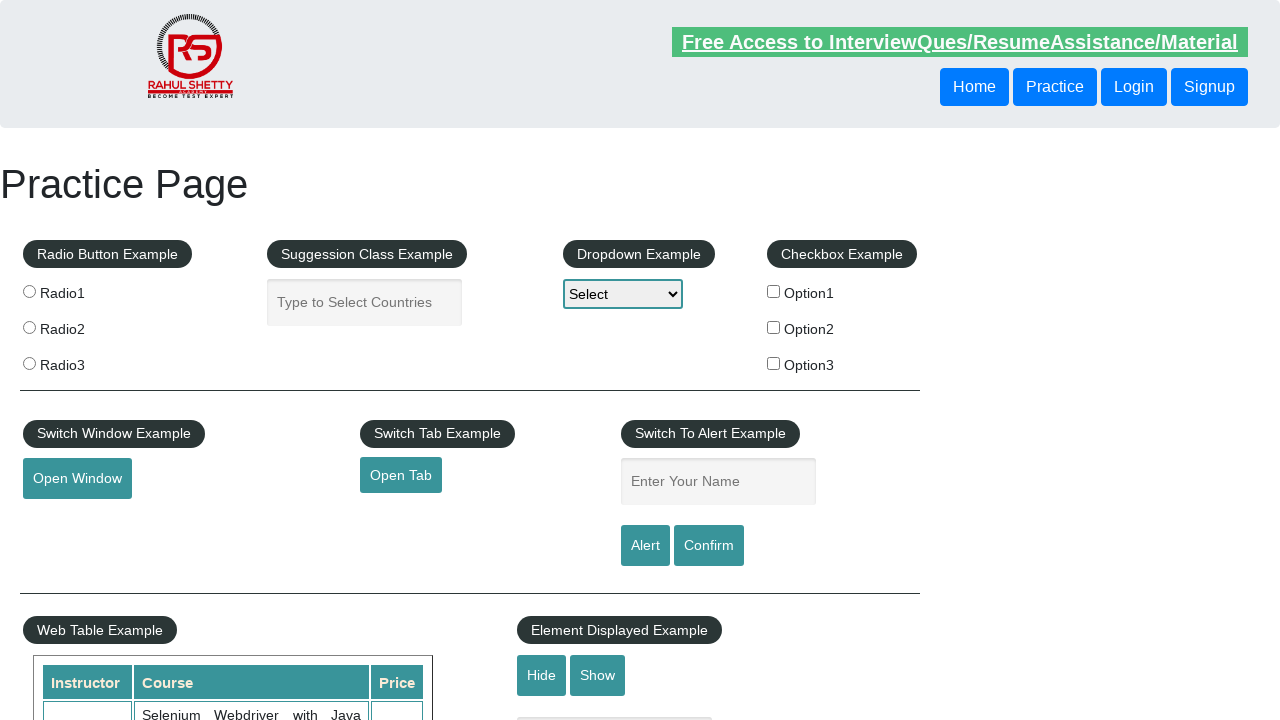

Clicked the second checkbox at (774, 327) on (//input[@type='checkbox'])[2]
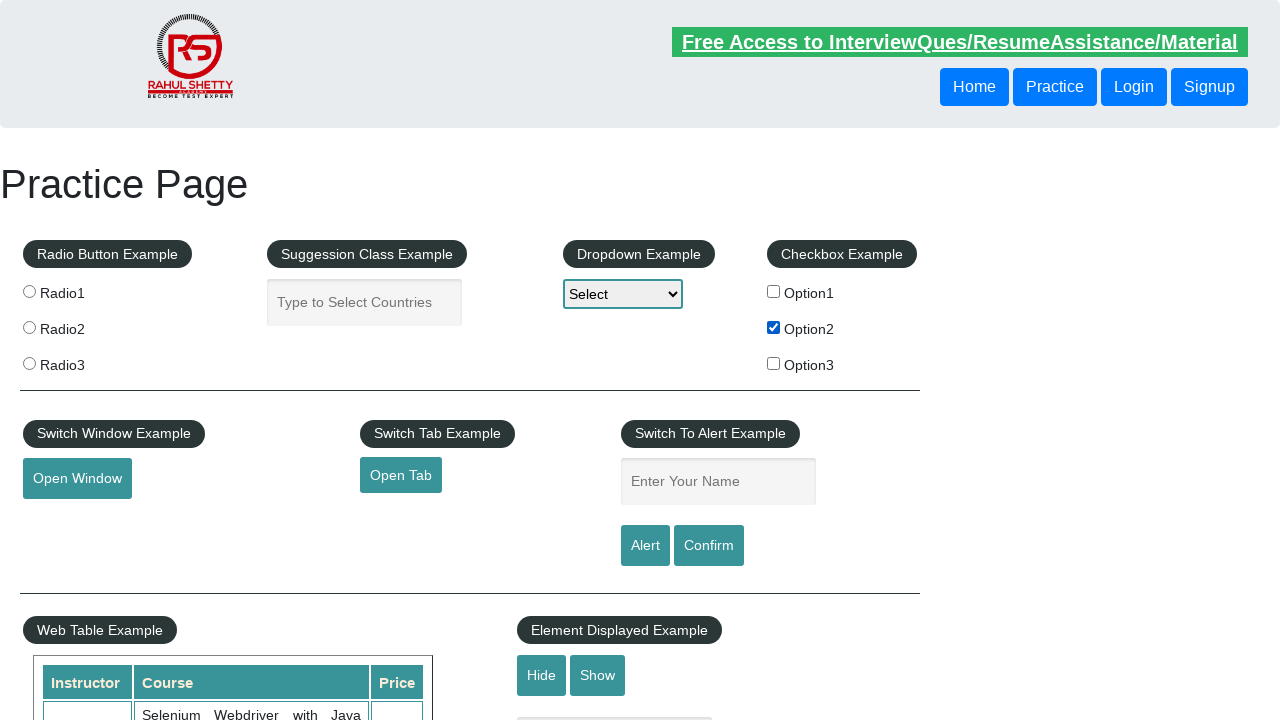

Located the second checkbox element
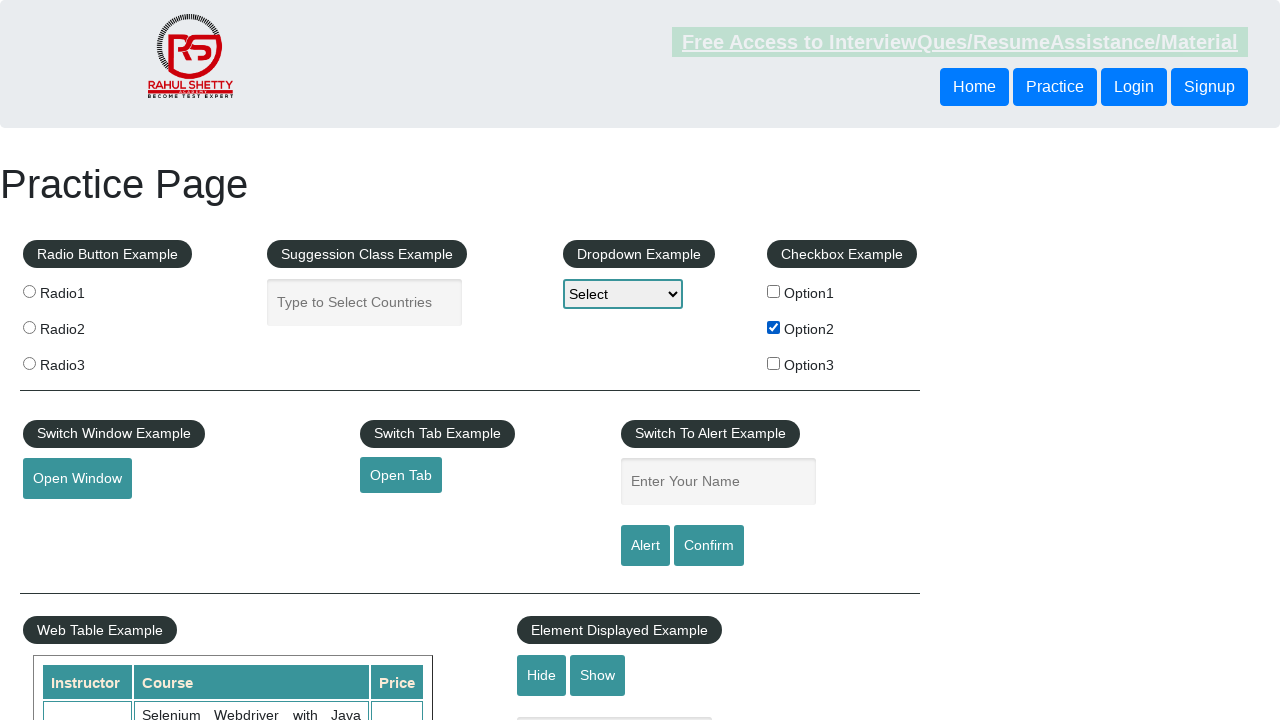

Verified that the second checkbox is selected
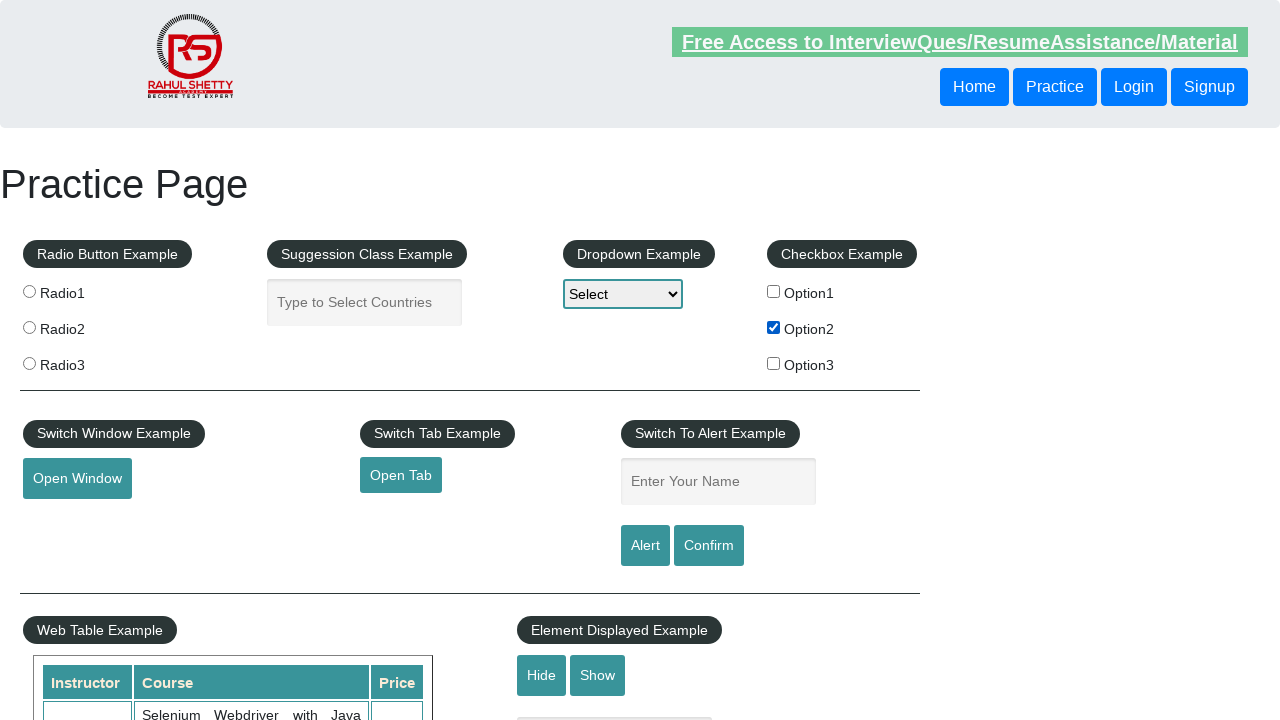

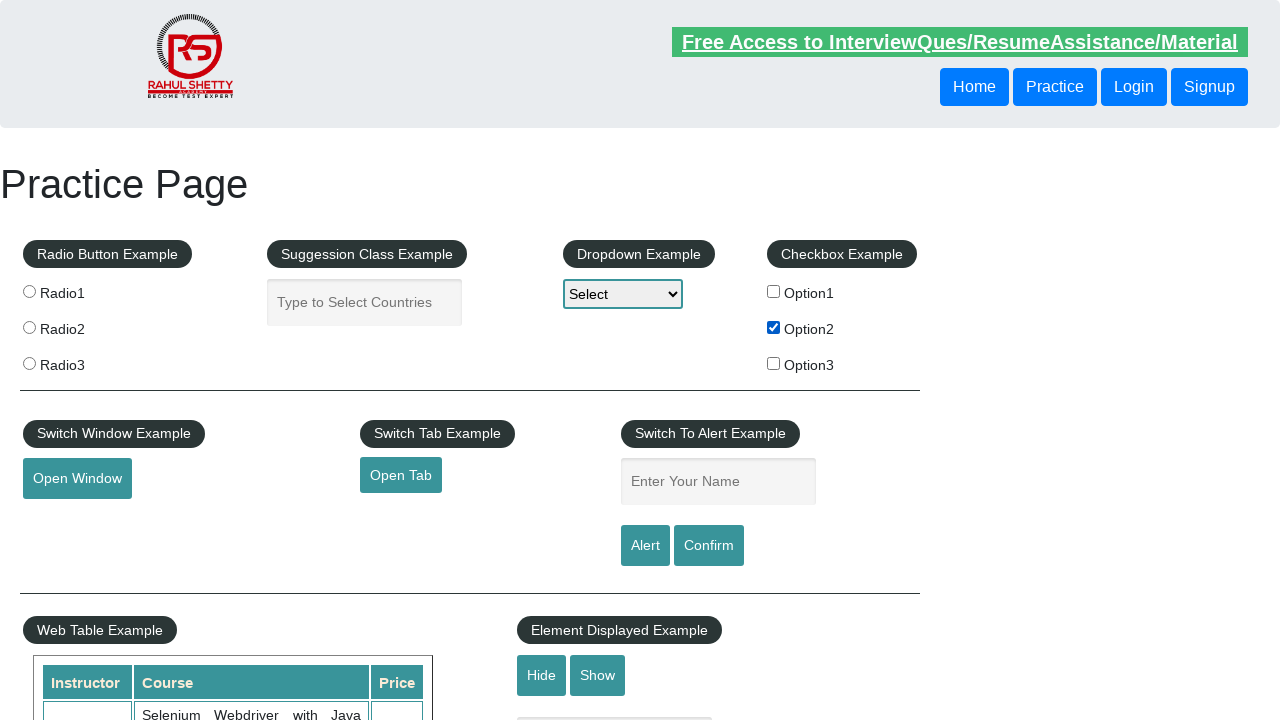